Tests keyboard actions by entering text in a textarea, selecting all with Ctrl+A, copying with Ctrl+C, tabbing to next field, and pasting with Ctrl+V

Starting URL: https://text-compare.com/

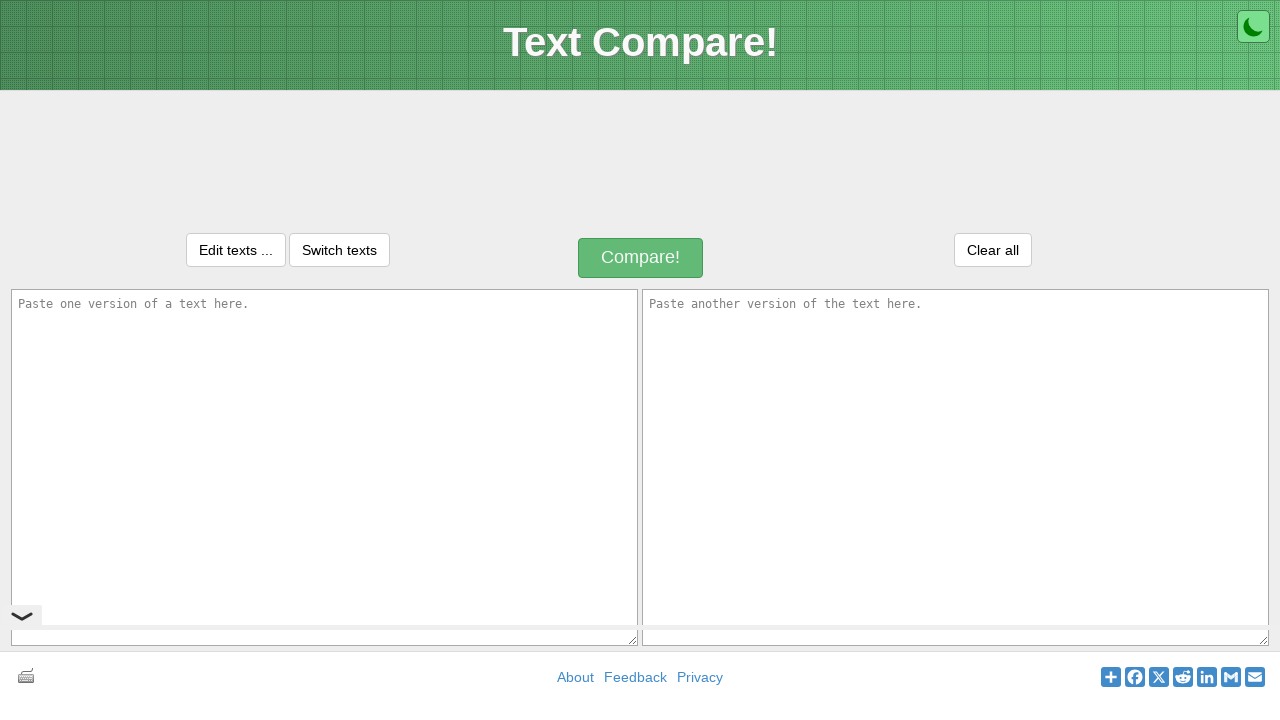

Entered 'hellow' in the first textarea on #inputText1
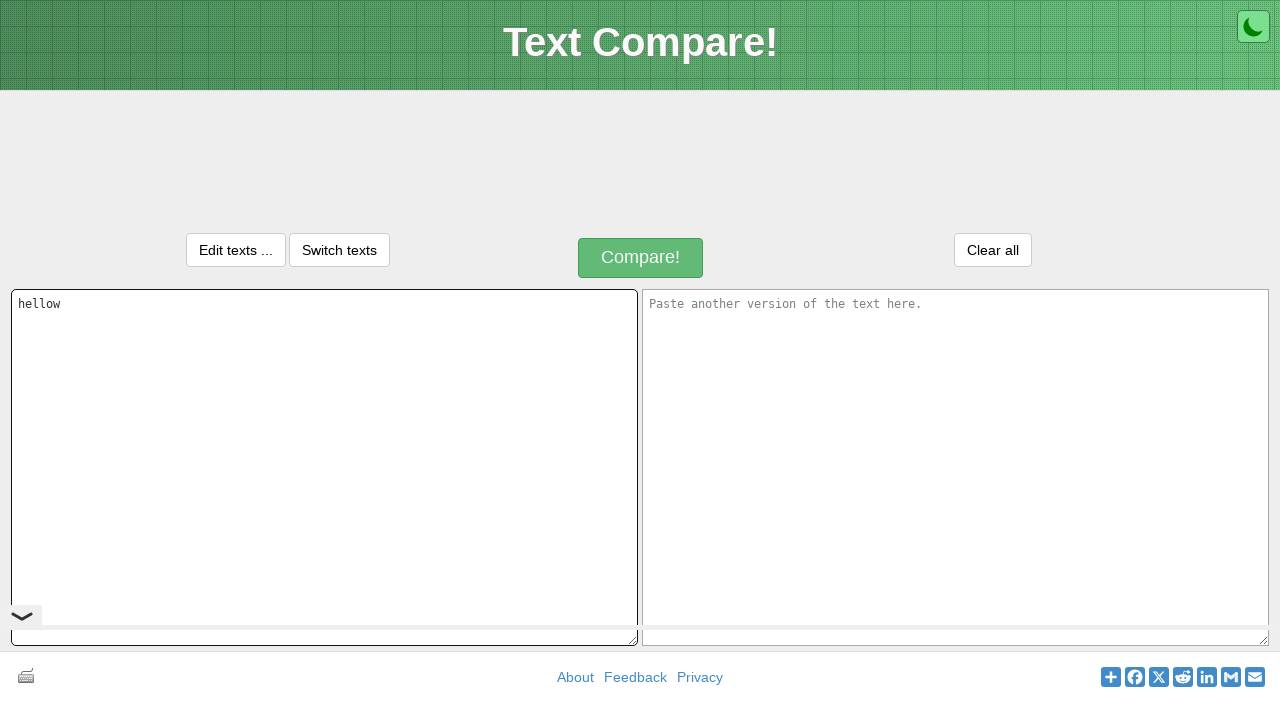

Selected all text with Ctrl+A
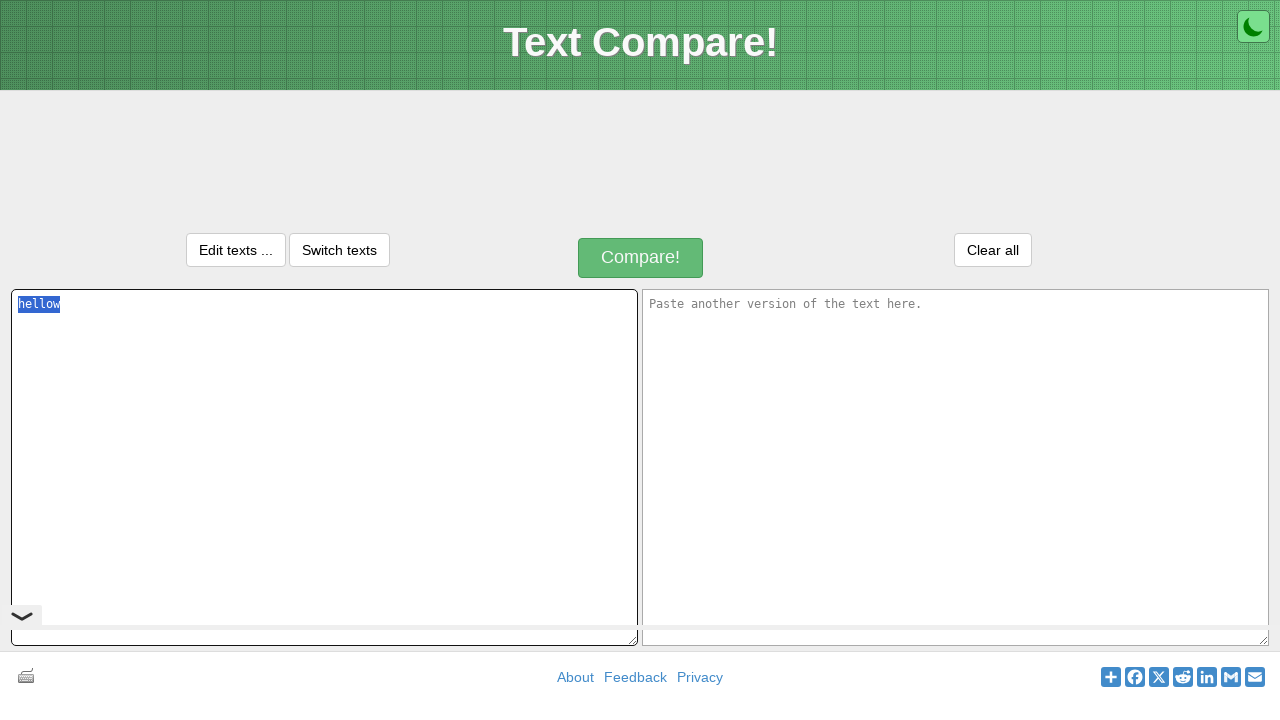

Copied selected text with Ctrl+C
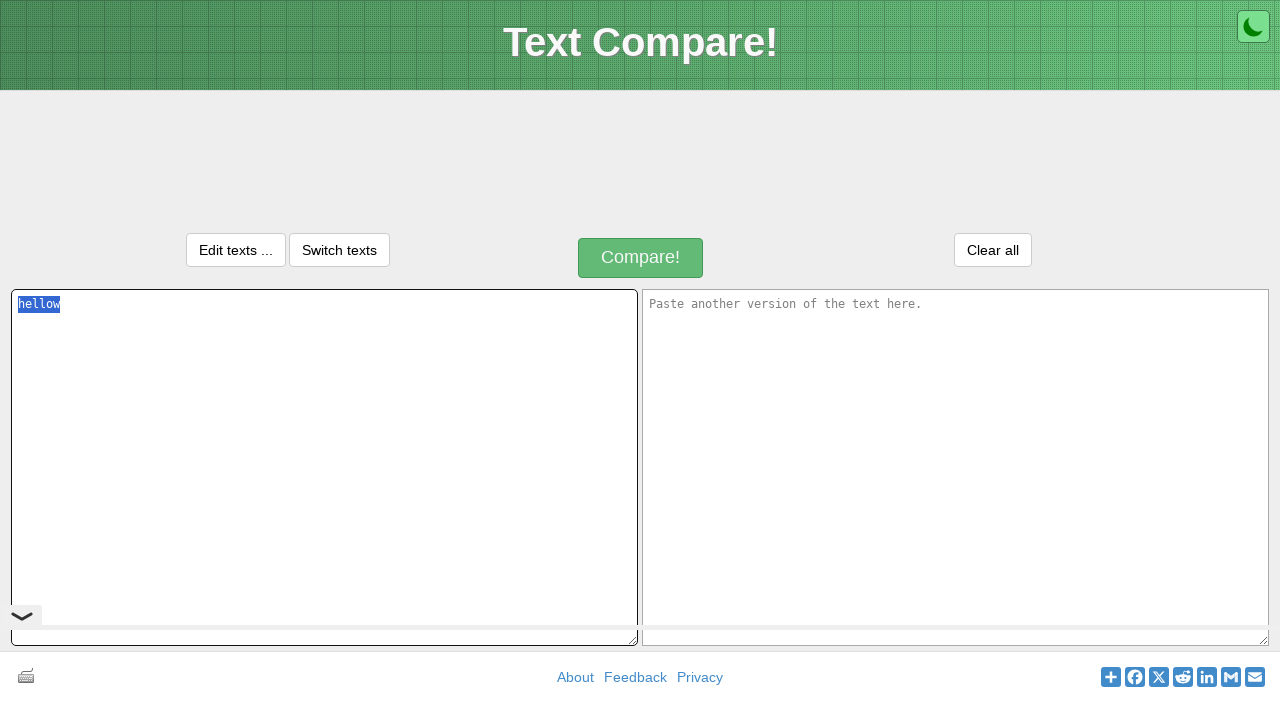

Tabbed to move to the next field
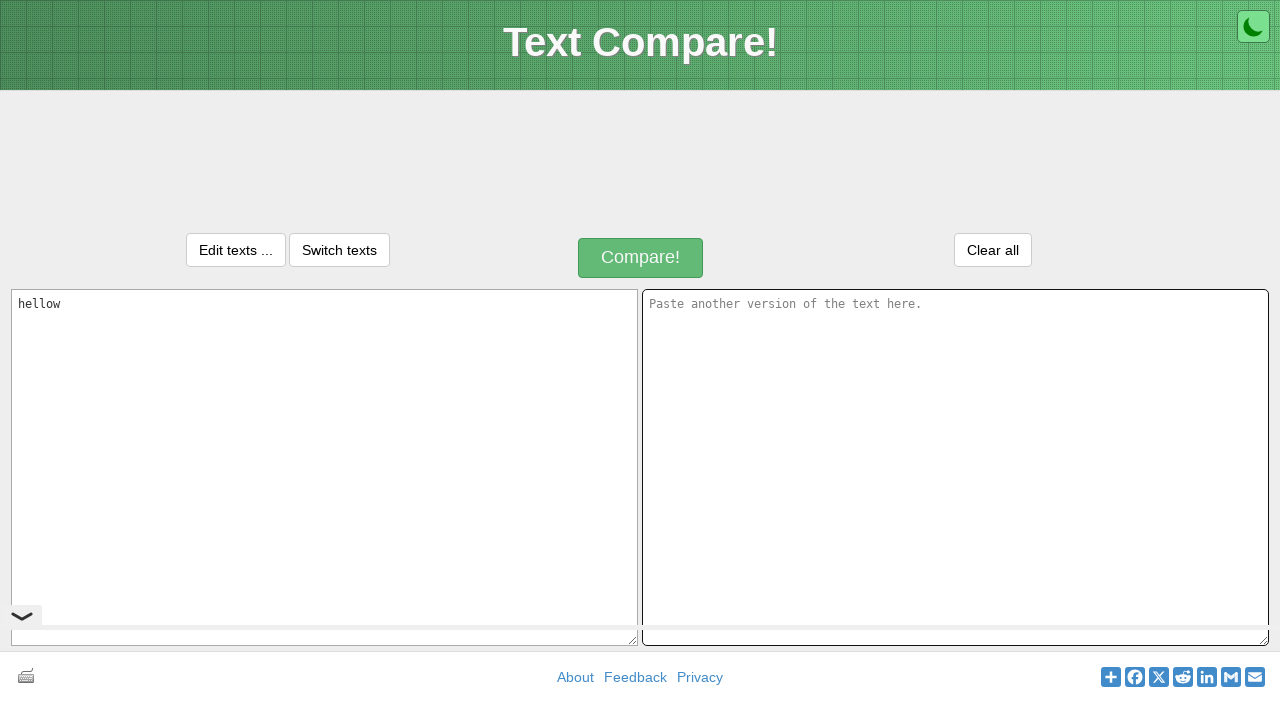

Pasted text with Ctrl+V into the second field
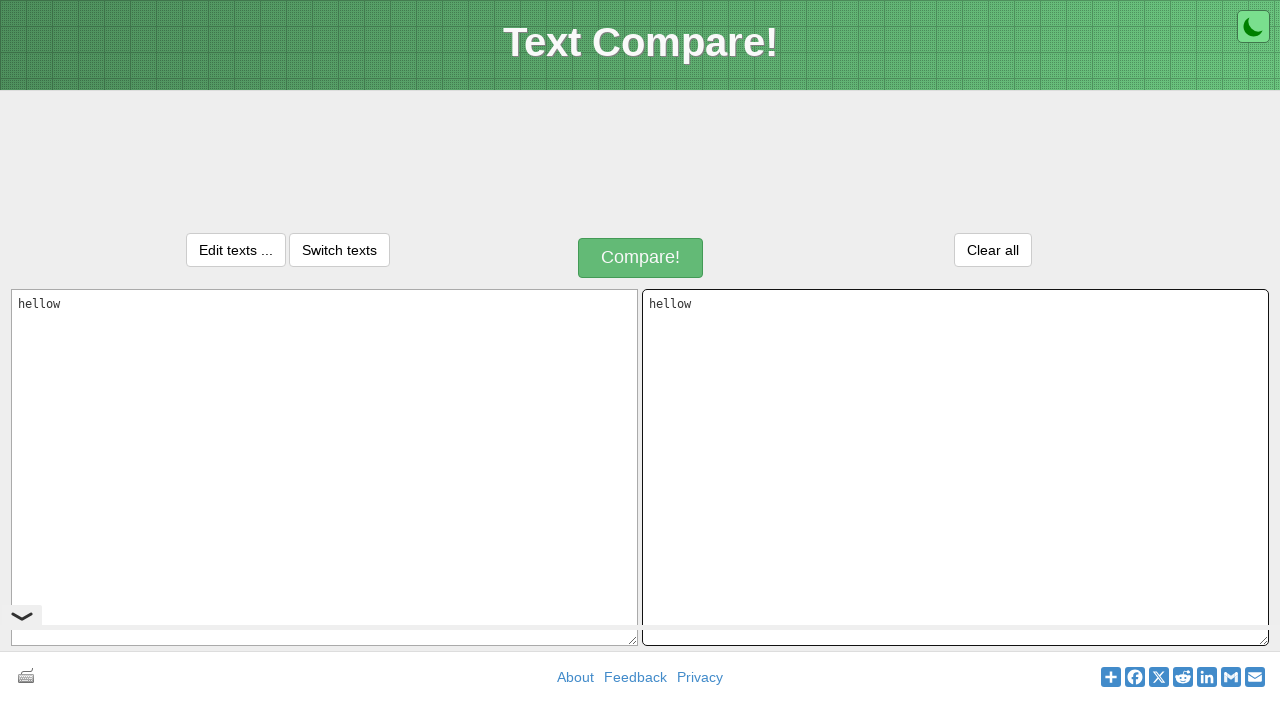

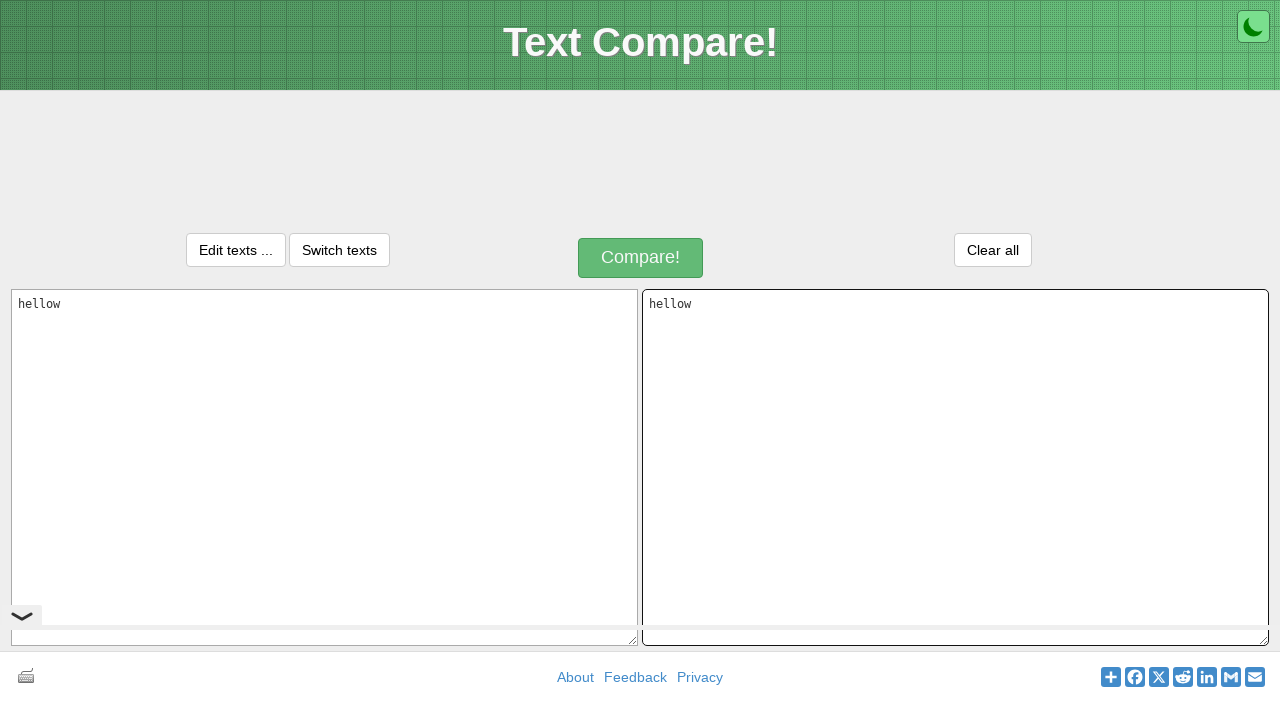